Tests table element interaction on an automation practice page by locating the product table and verifying its structure (rows and columns exist)

Starting URL: https://rahulshettyacademy.com/AutomationPractice/

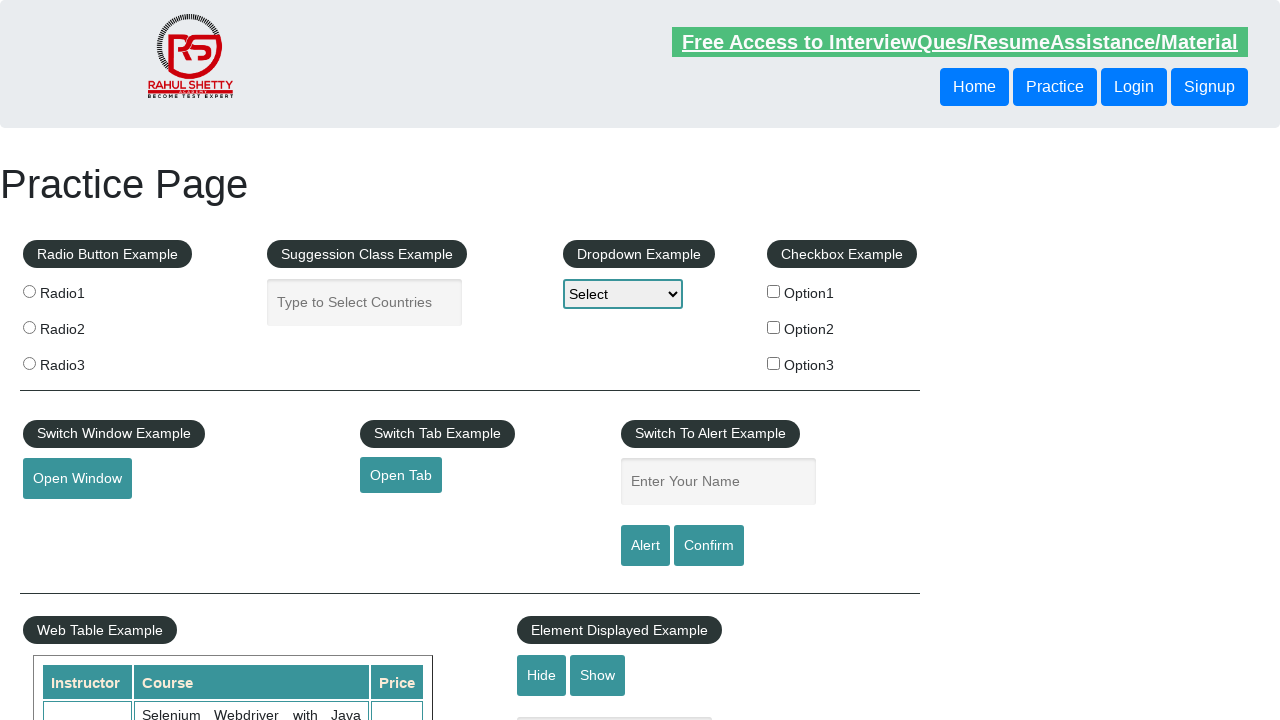

Navigated to automation practice page
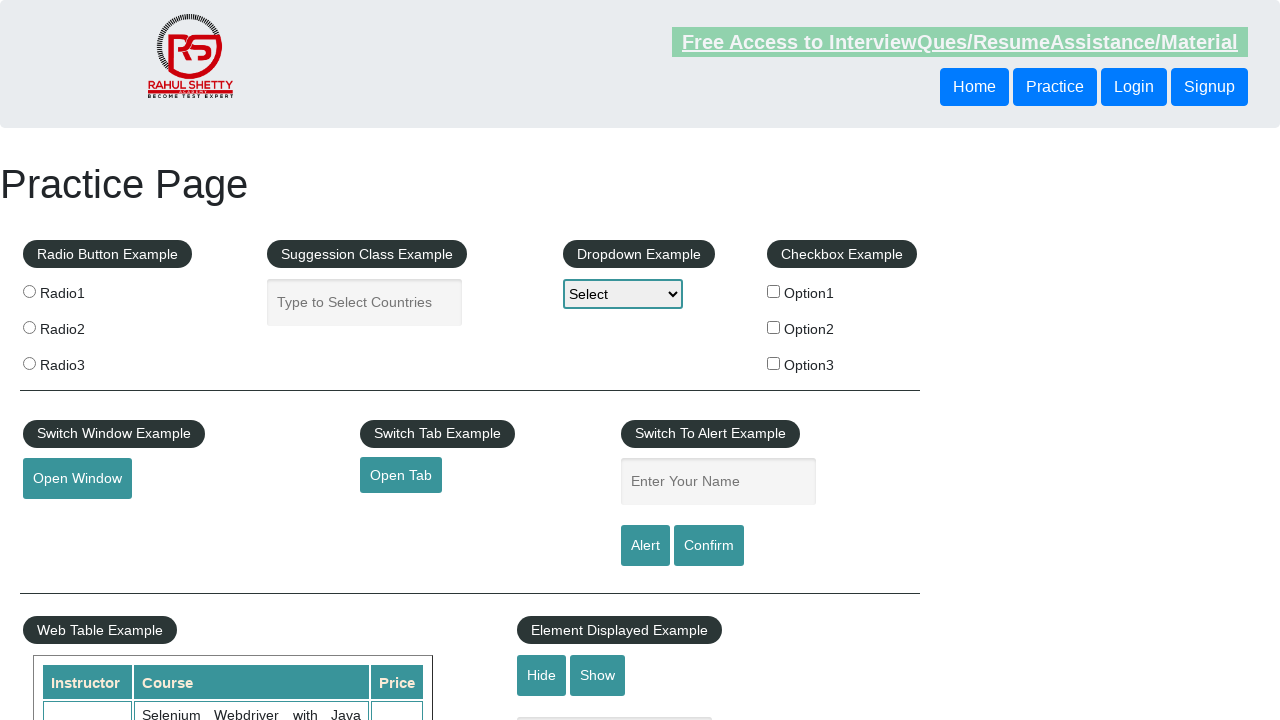

Product table is visible on the page
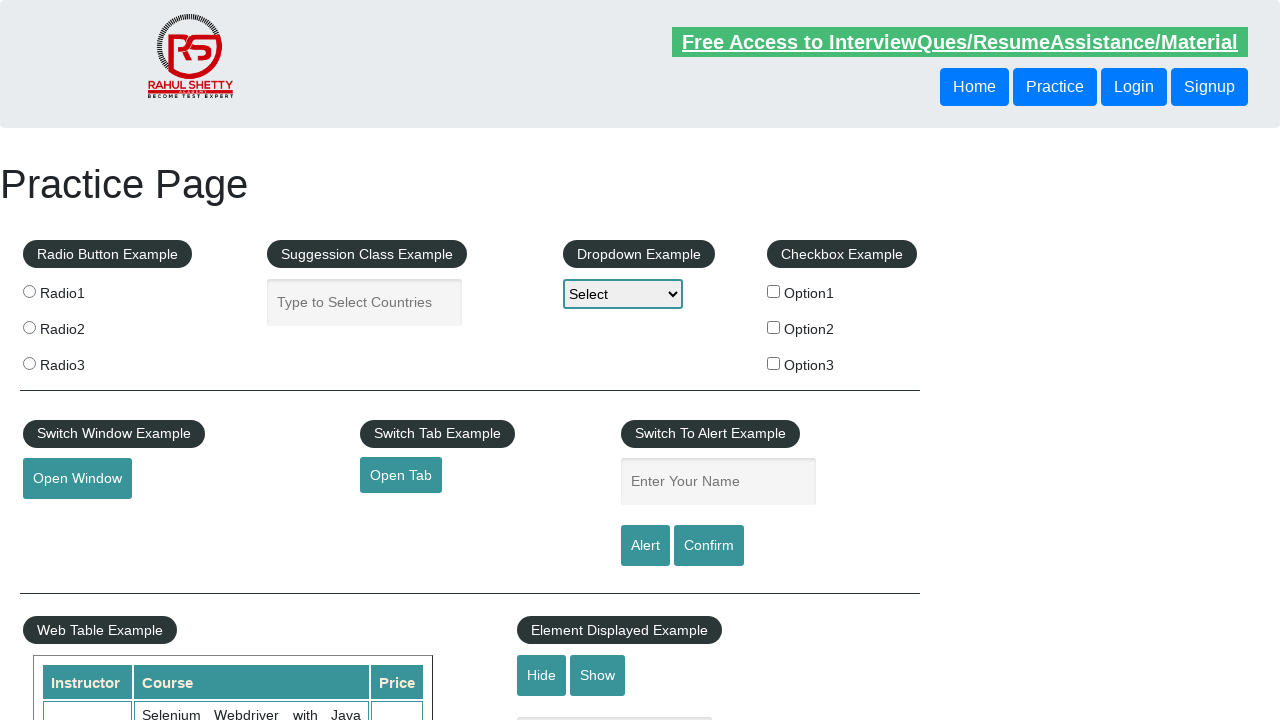

Table rows exist and first row is available
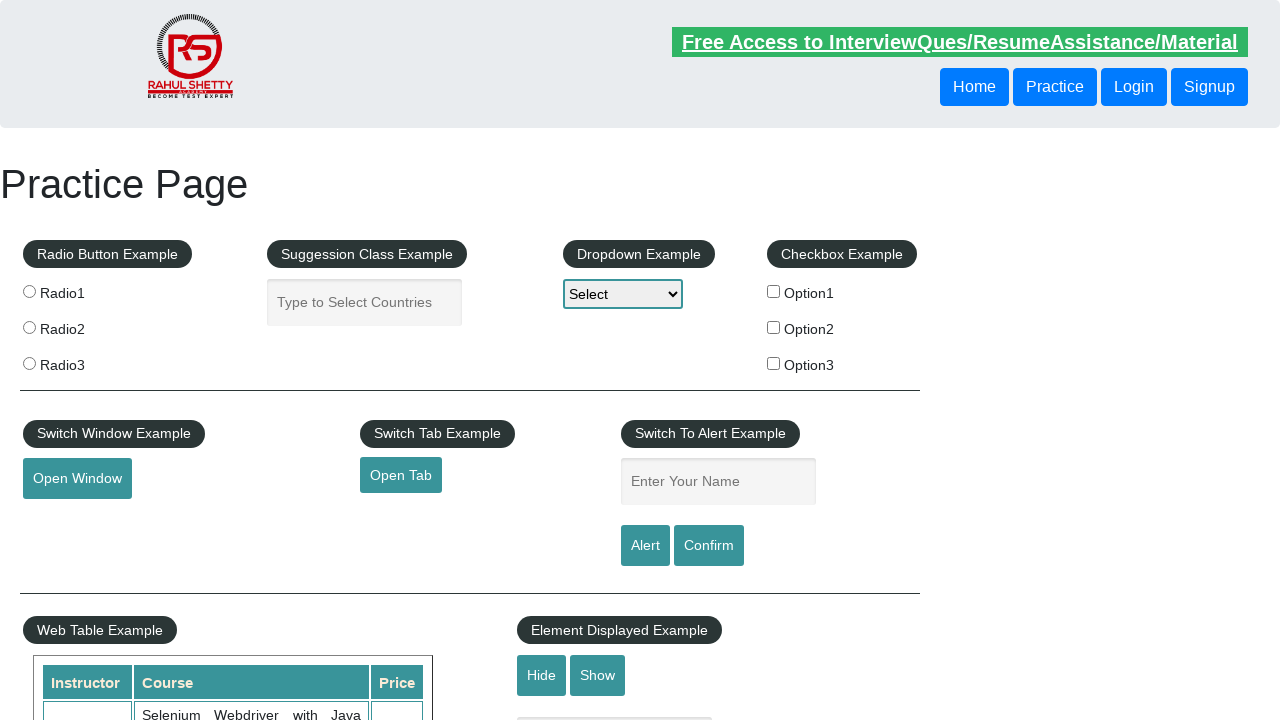

Table header columns exist and first header is available
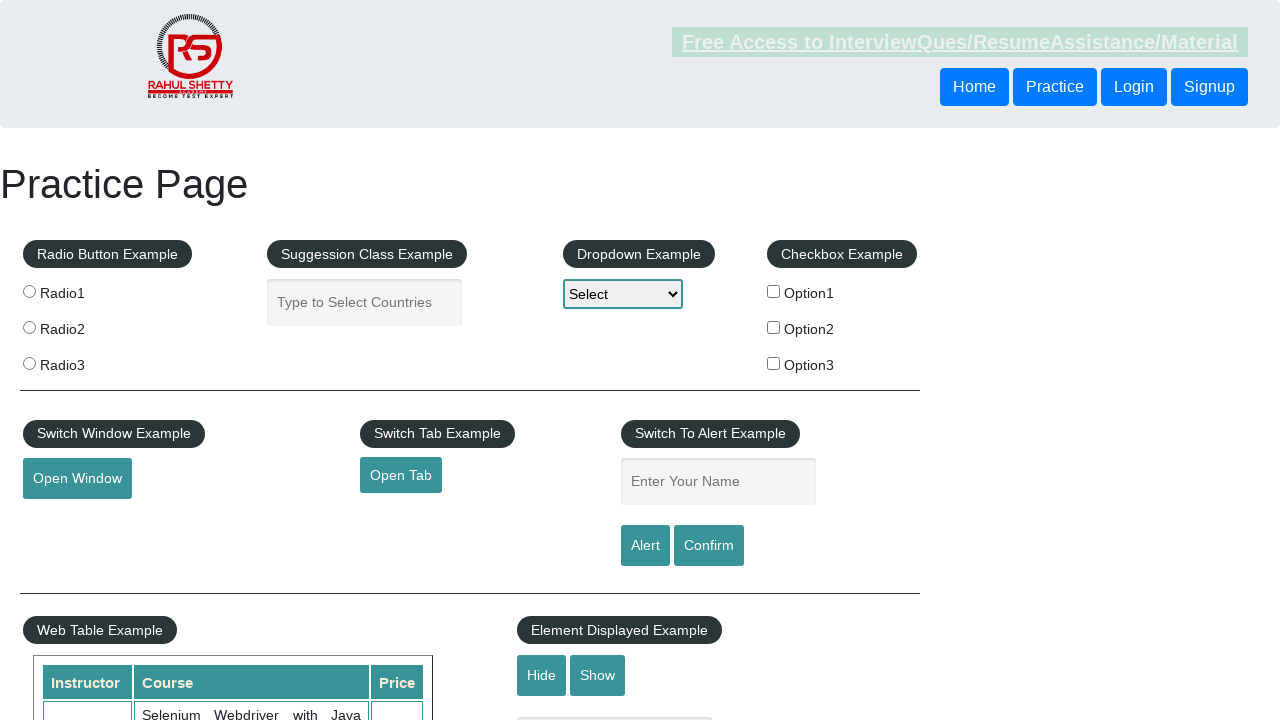

Third row of the product table is accessible
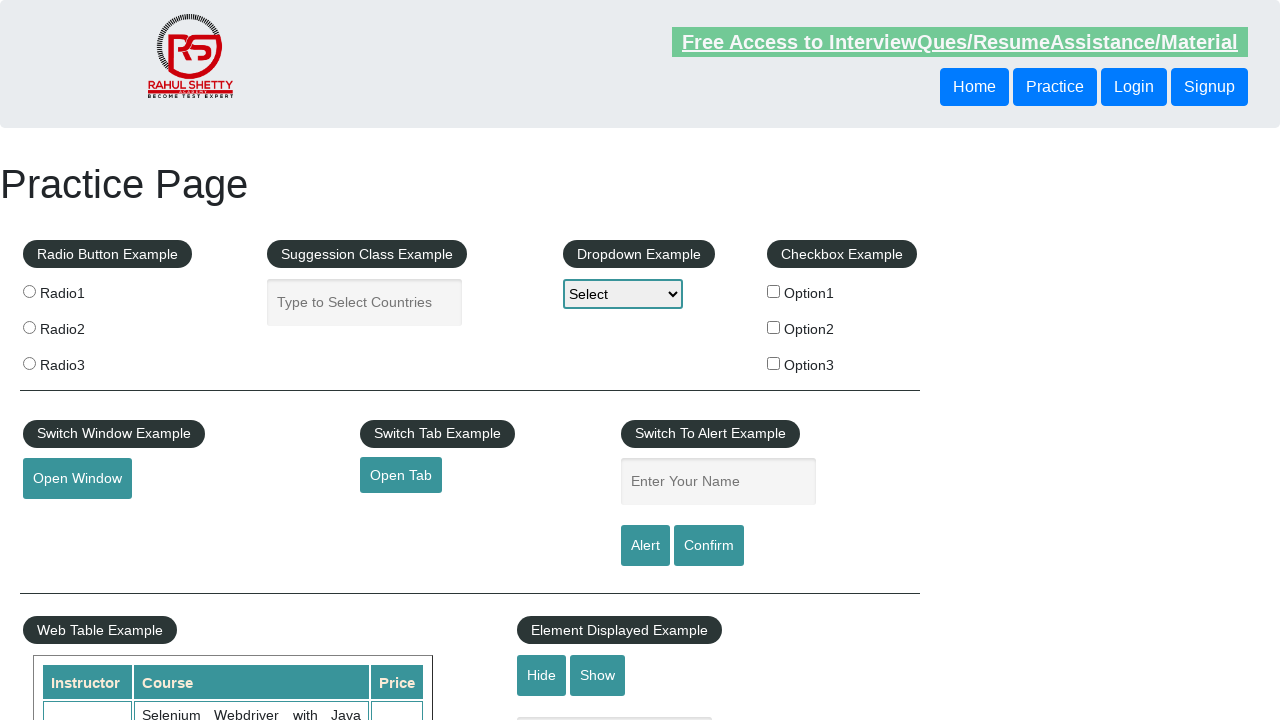

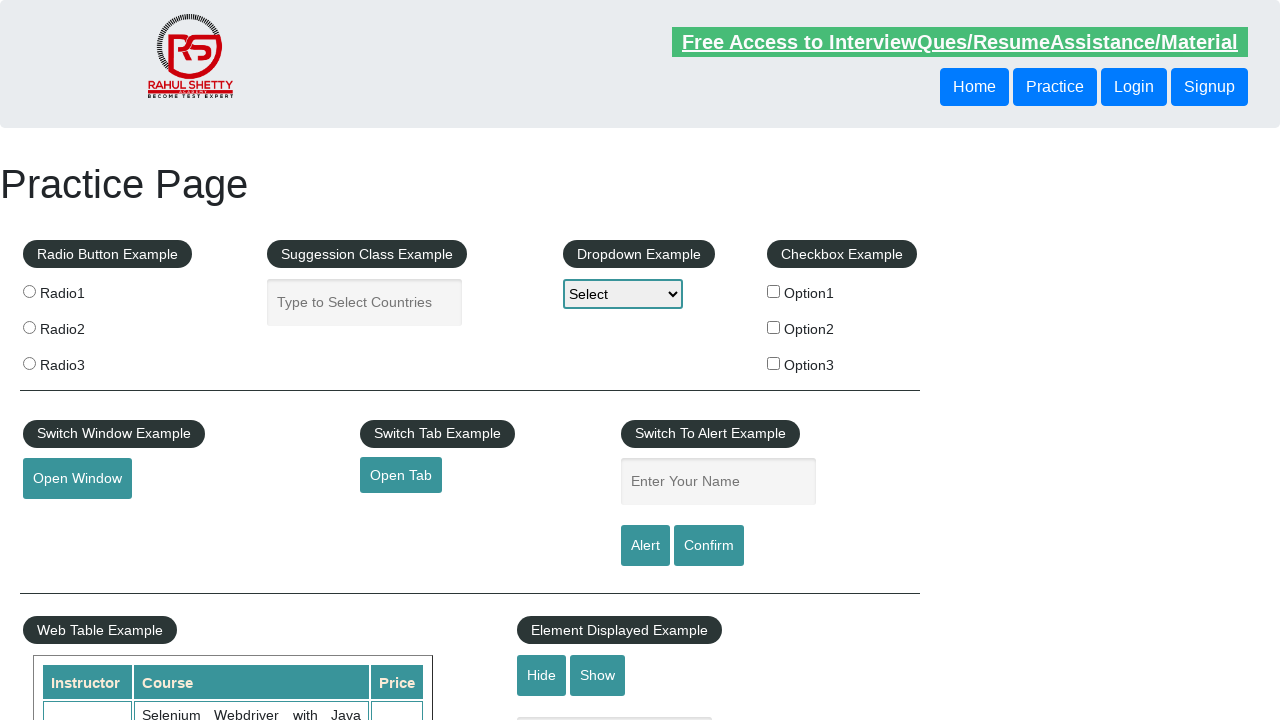